Tests dropdown functionality by selecting a currency option from a static dropdown

Starting URL: https://rahulshettyacademy.com/dropdownsPractise/

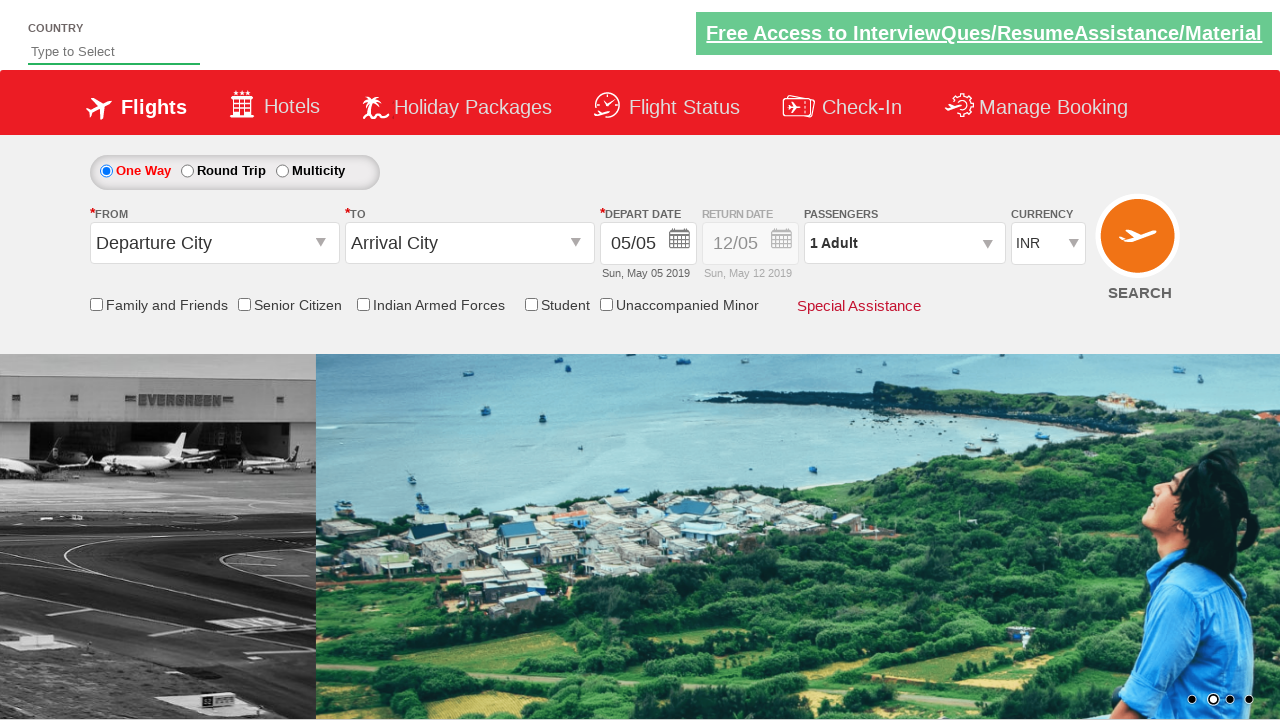

Navigated to dropdowns practice page
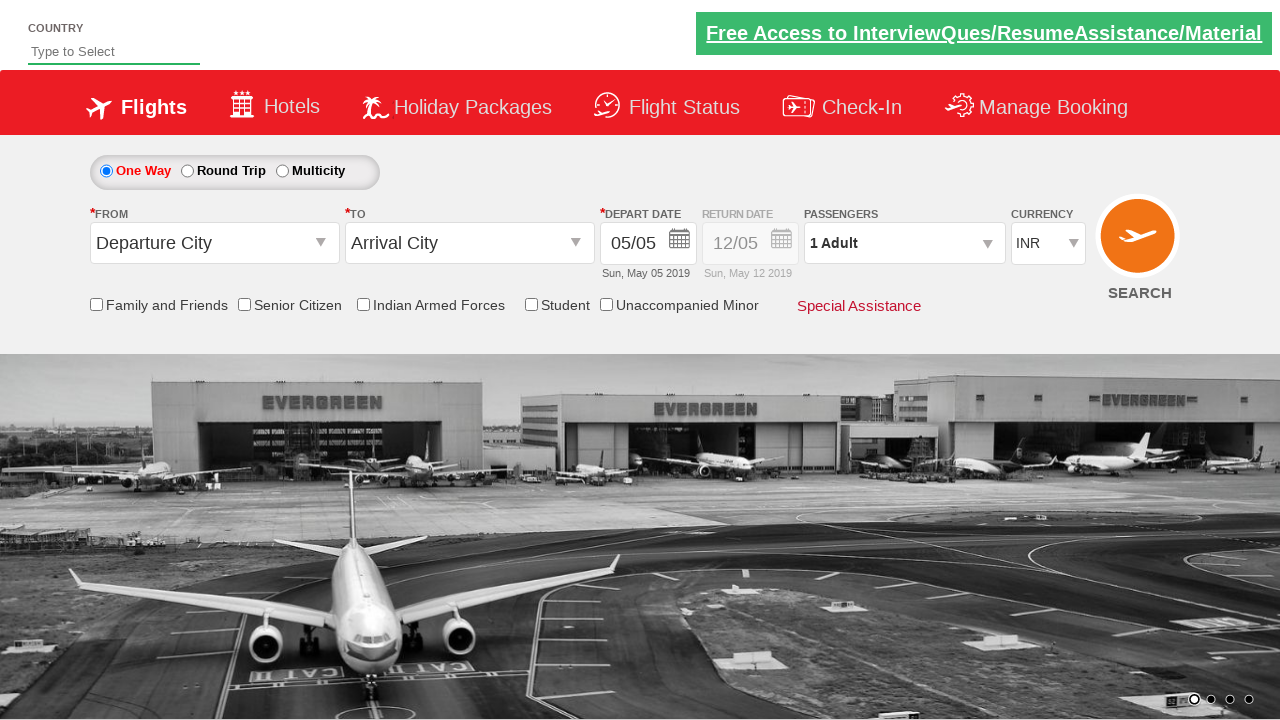

Selected USD currency option from dropdown by index 3 on #ctl00_mainContent_DropDownListCurrency
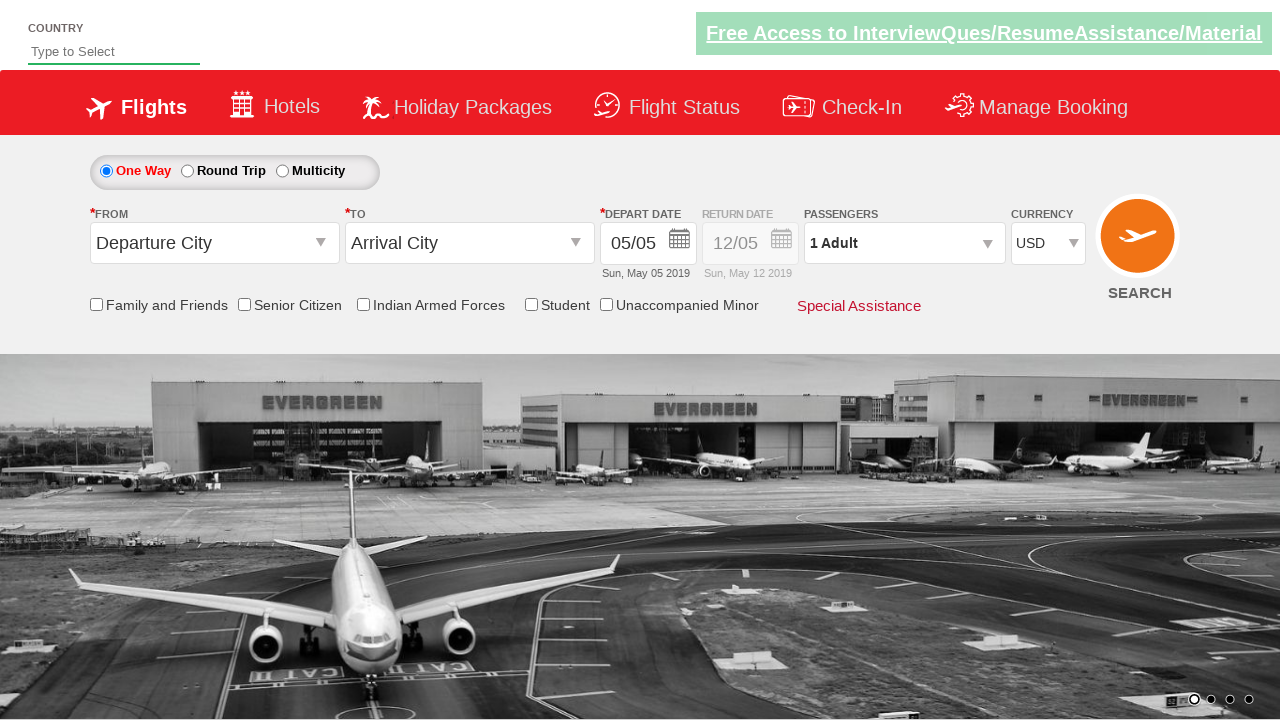

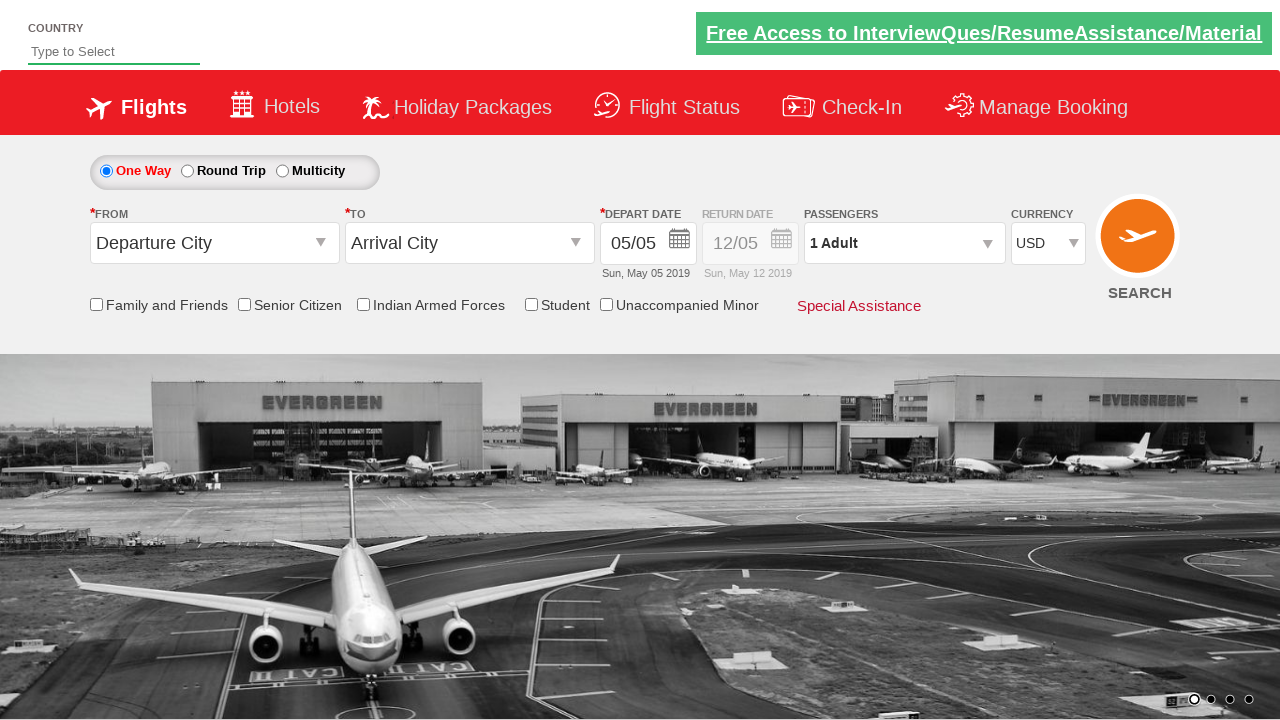